Tests that a todo item is removed when edited to an empty string

Starting URL: https://demo.playwright.dev/todomvc

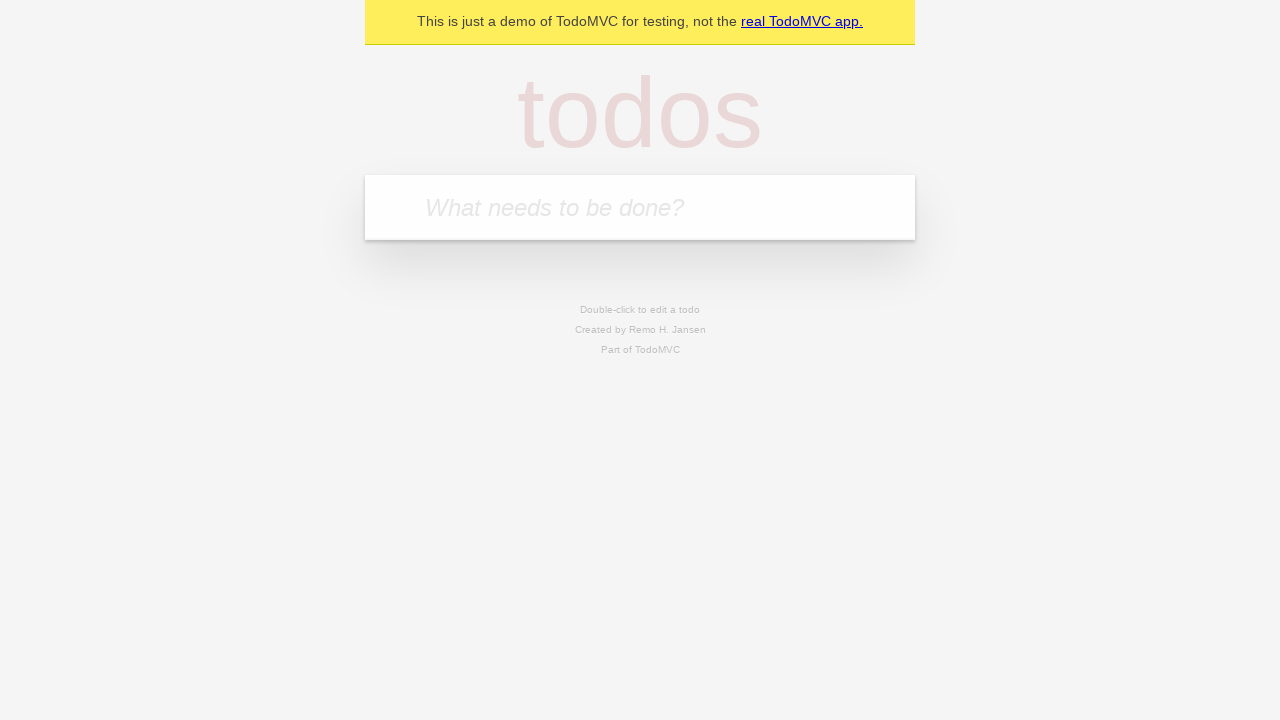

Filled todo input with 'buy some cheese' on internal:attr=[placeholder="What needs to be done?"i]
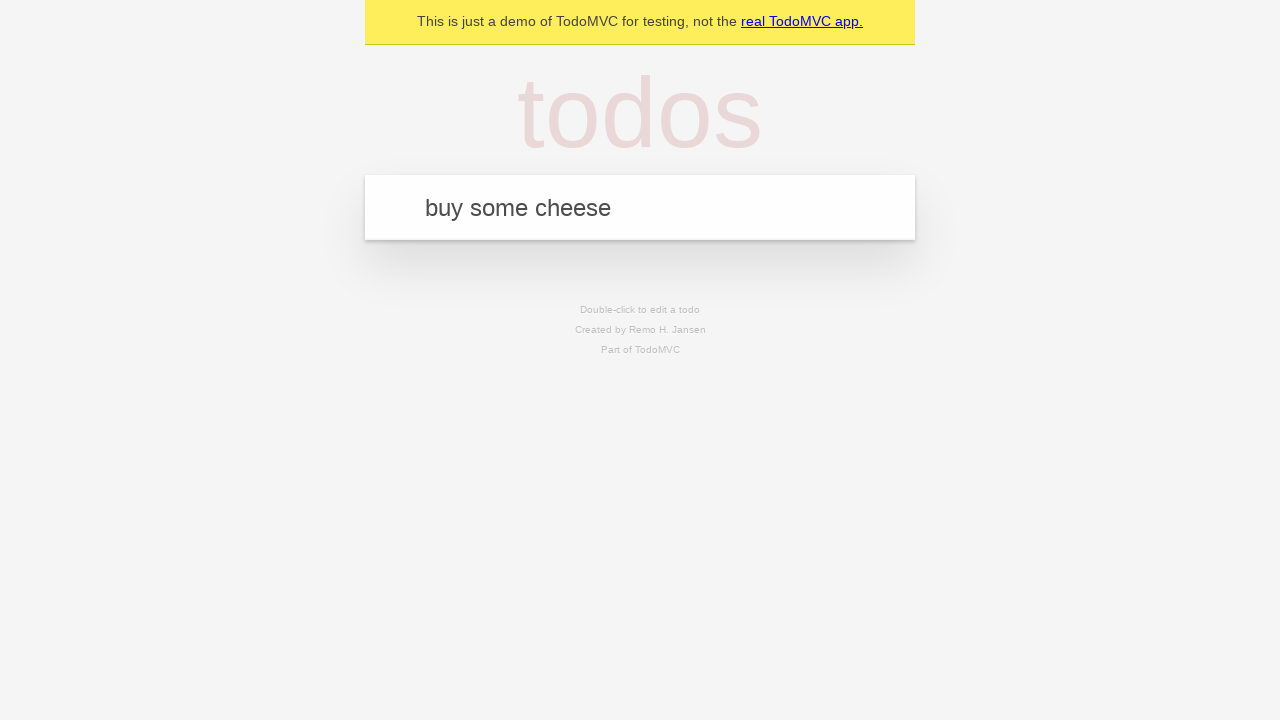

Pressed Enter to add first todo on internal:attr=[placeholder="What needs to be done?"i]
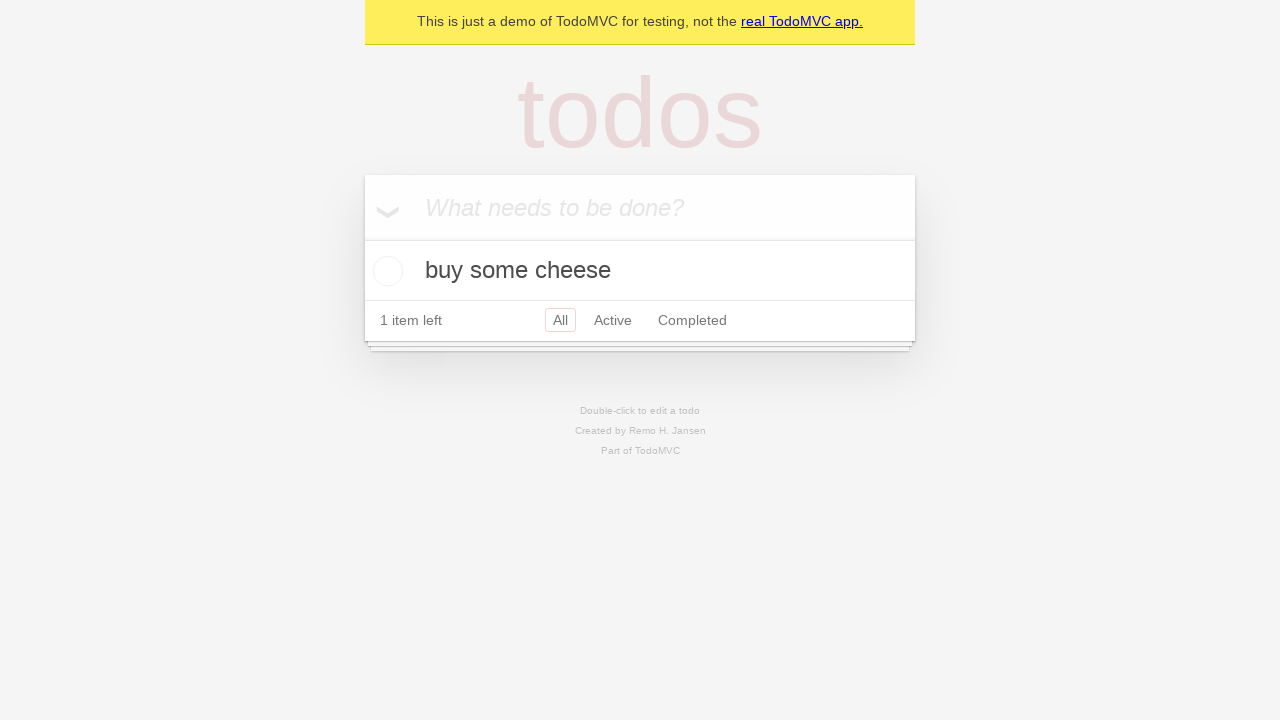

Filled todo input with 'feed the cat' on internal:attr=[placeholder="What needs to be done?"i]
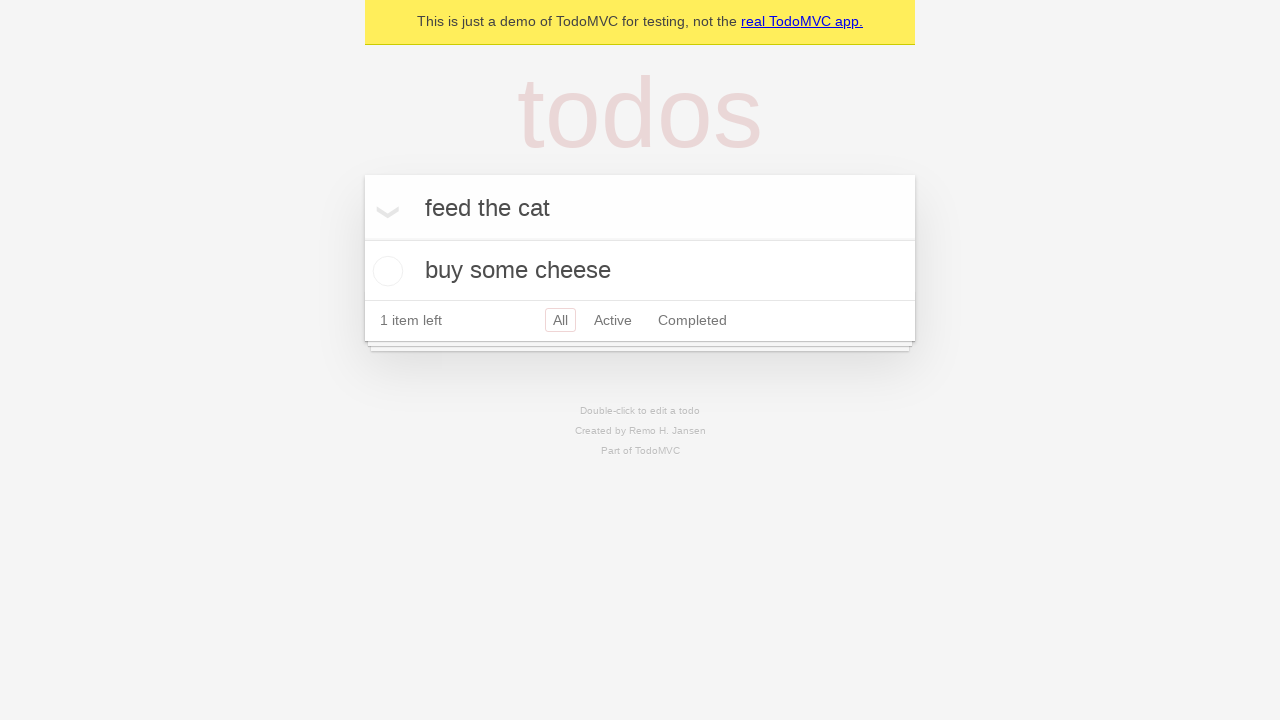

Pressed Enter to add second todo on internal:attr=[placeholder="What needs to be done?"i]
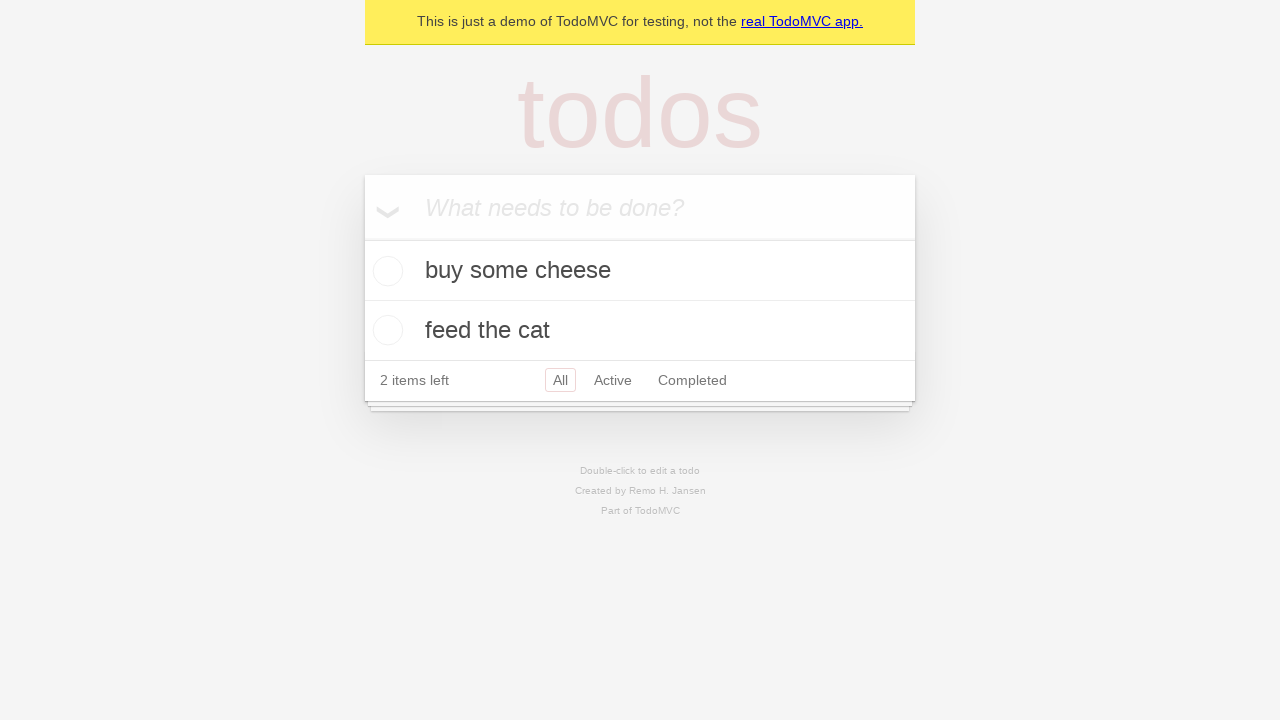

Filled todo input with 'book a doctors appointment' on internal:attr=[placeholder="What needs to be done?"i]
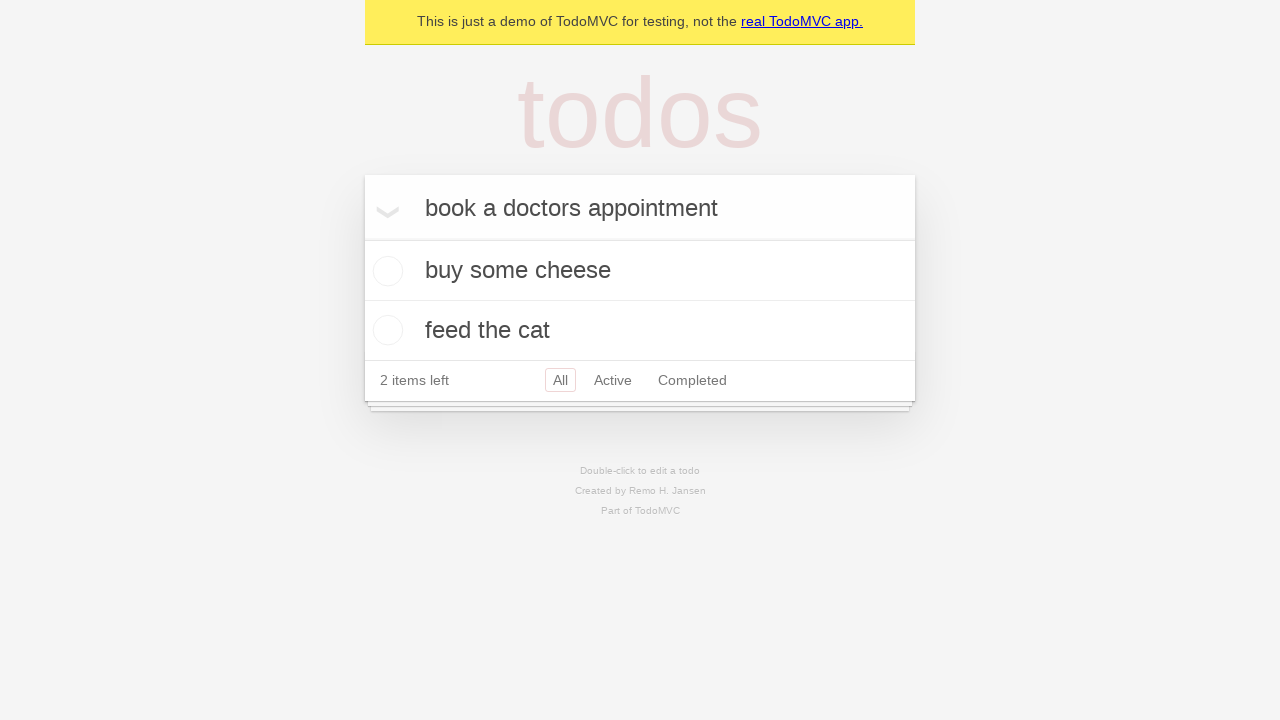

Pressed Enter to add third todo on internal:attr=[placeholder="What needs to be done?"i]
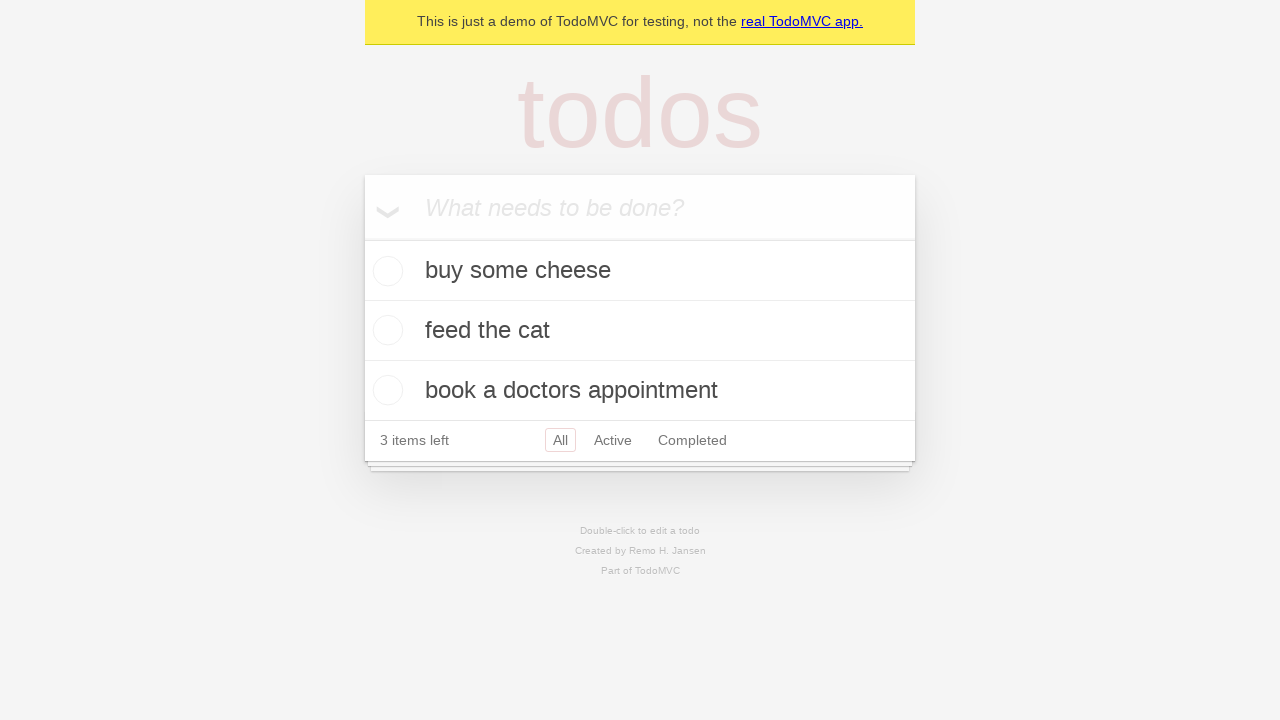

Waited for third todo item to appear
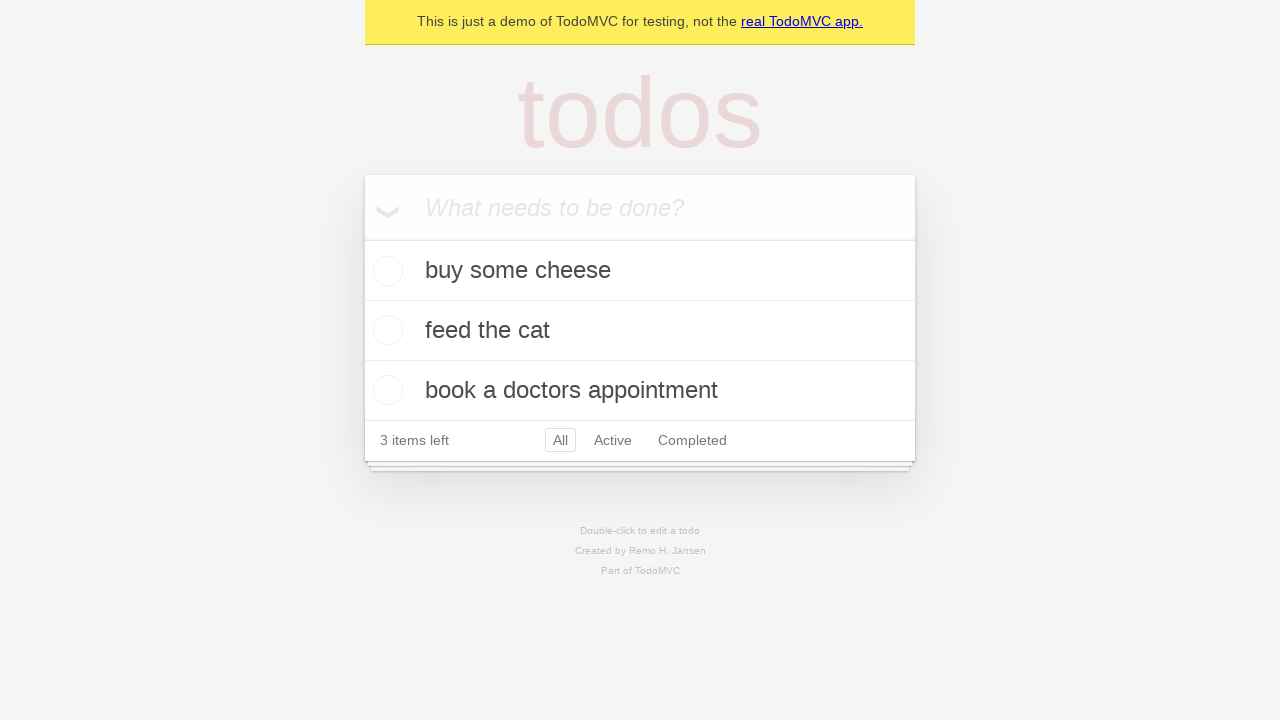

Double-clicked second todo item to enter edit mode at (640, 331) on internal:testid=[data-testid="todo-item"s] >> nth=1
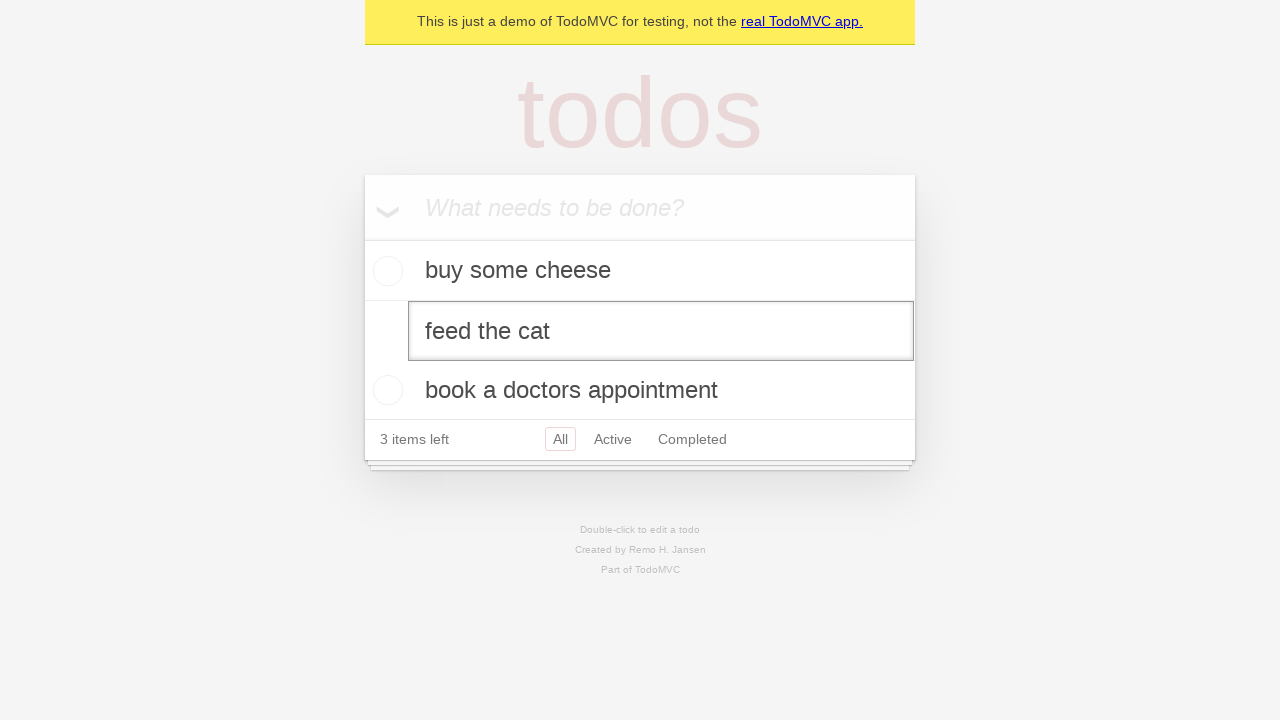

Cleared the edit field by filling with empty string on internal:testid=[data-testid="todo-item"s] >> nth=1 >> internal:role=textbox[nam
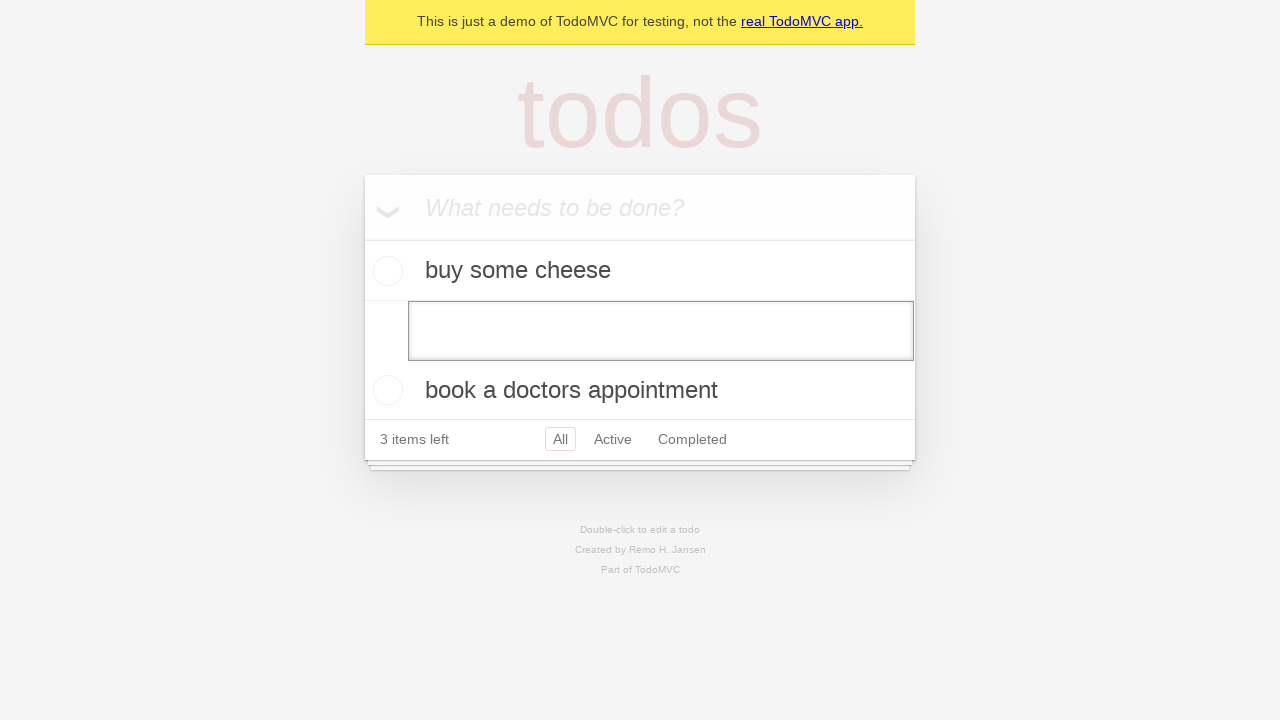

Pressed Enter to confirm deletion of empty todo item on internal:testid=[data-testid="todo-item"s] >> nth=1 >> internal:role=textbox[nam
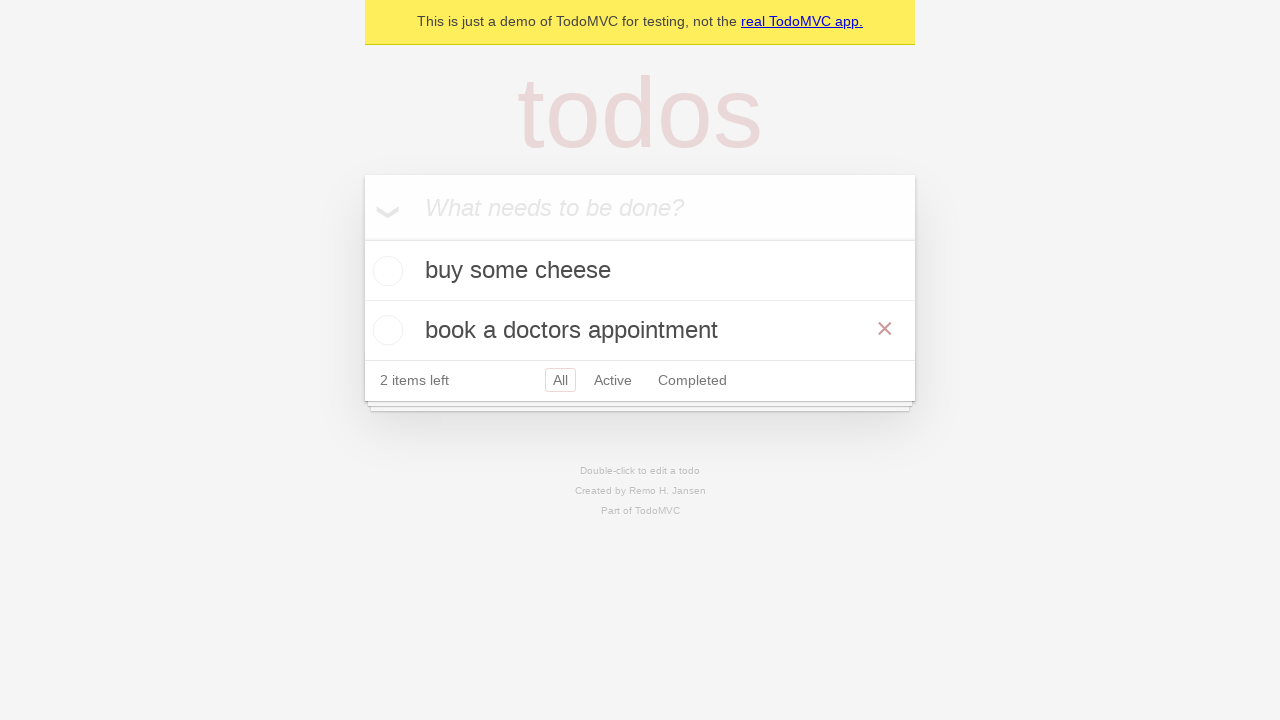

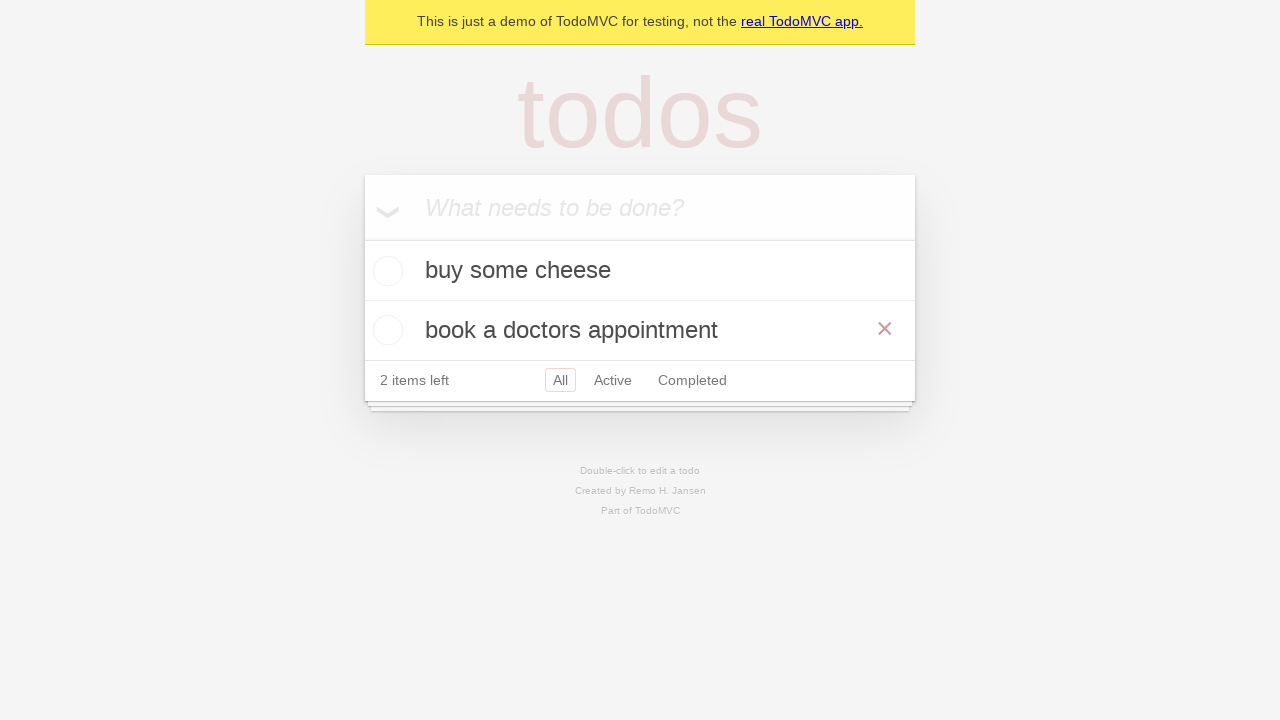